Tests checkbox functionality by checking the first checkbox and unchecking the second checkbox on a practice page, then verifies their states.

Starting URL: https://practice.cydeo.com/checkboxes

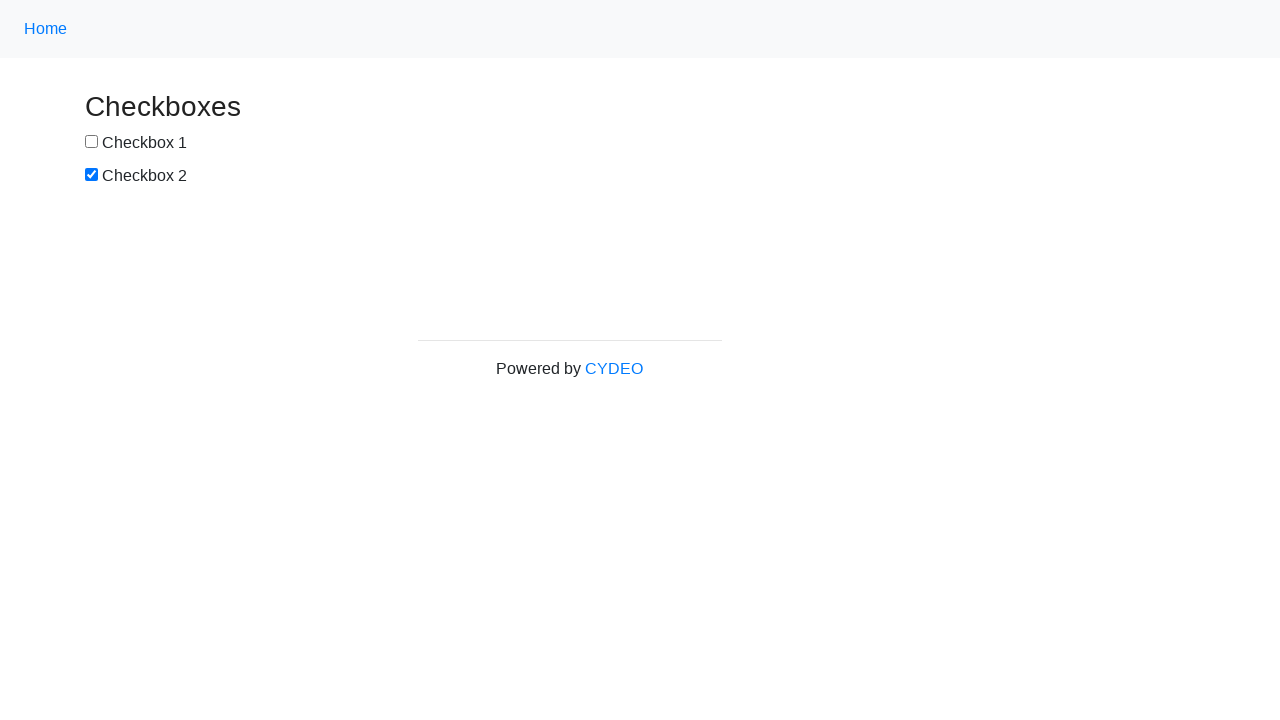

Located first checkbox element (#box1)
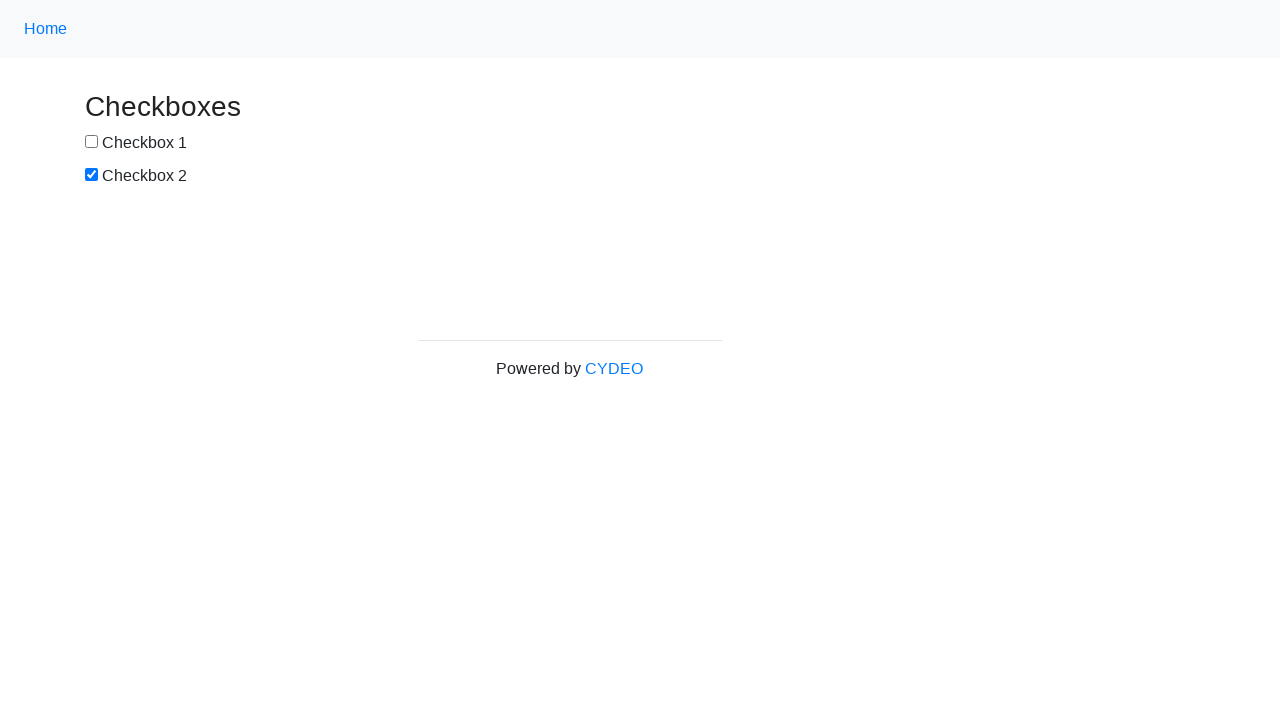

Located second checkbox element (#box2)
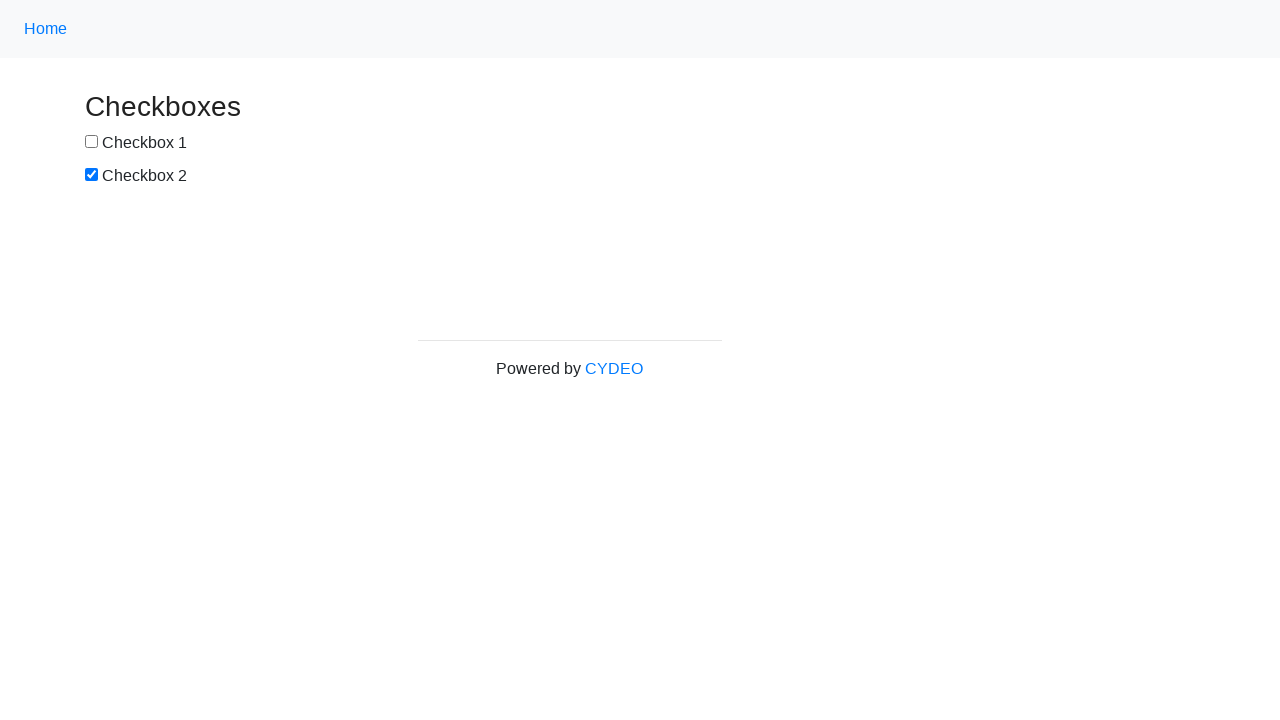

Checked the first checkbox at (92, 142) on #box1
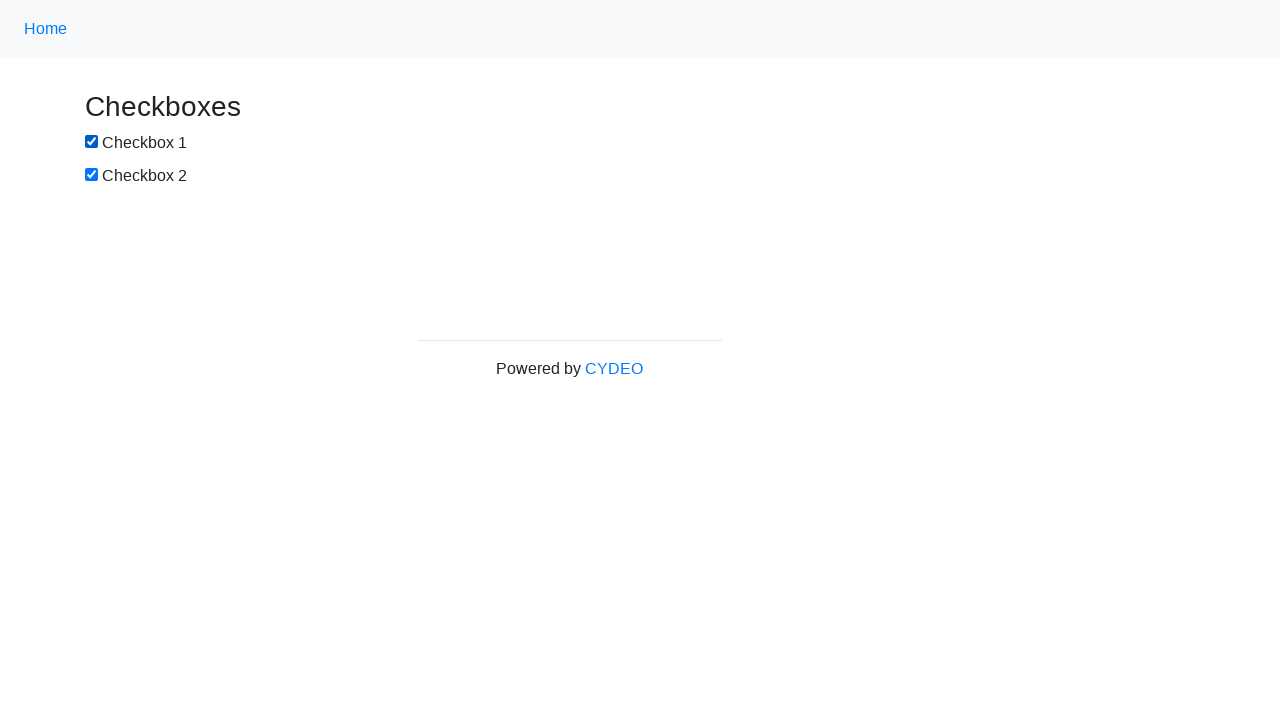

Unchecked the second checkbox at (92, 175) on #box2
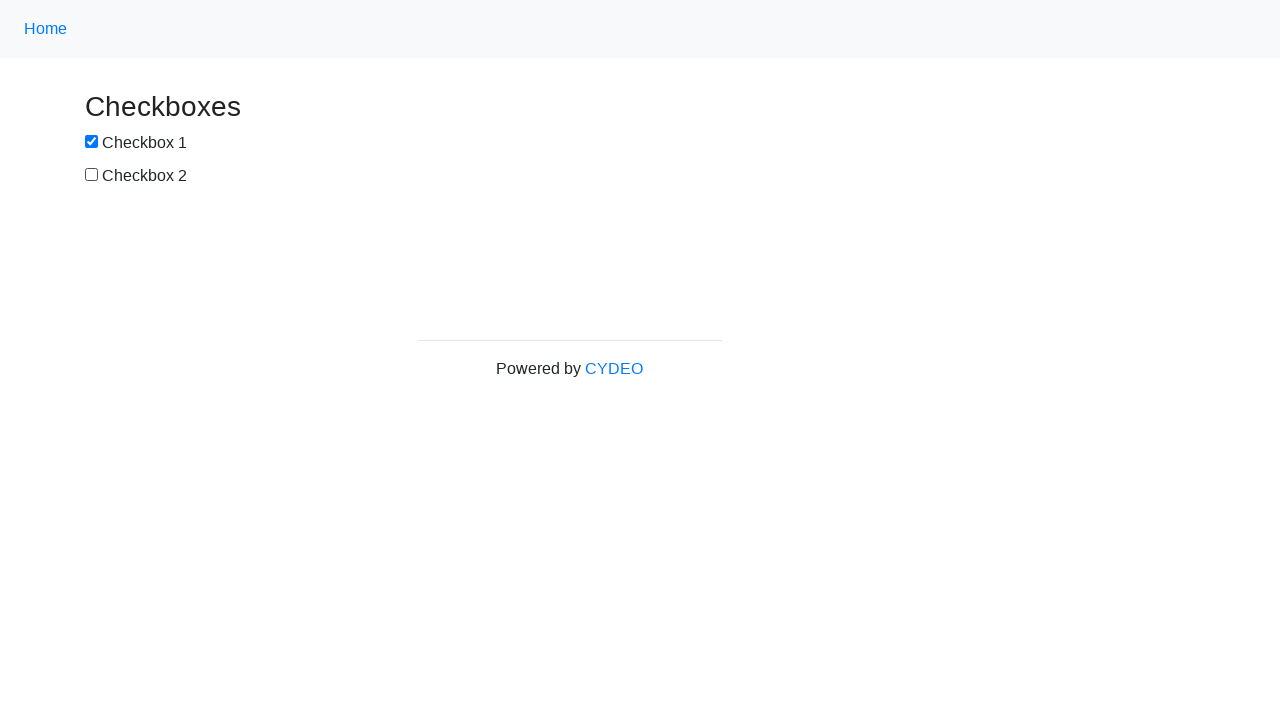

Waited 1 second to observe checkbox states
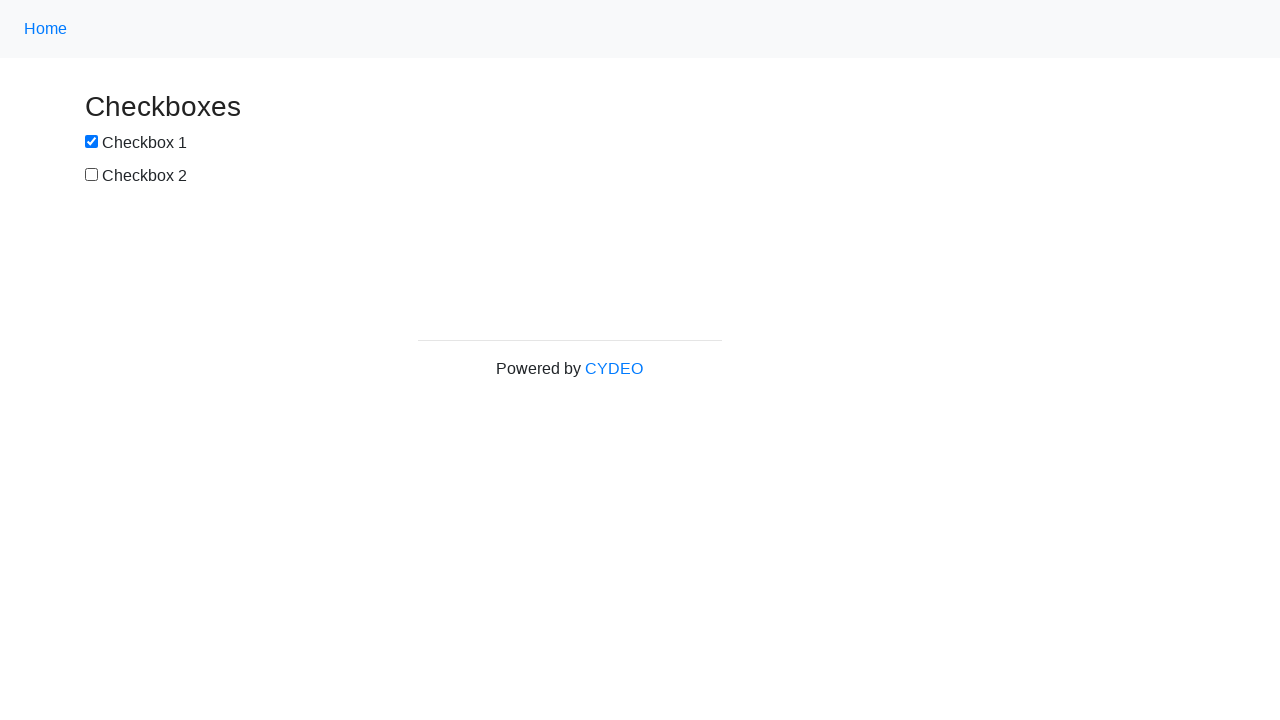

Verified that first checkbox is checked
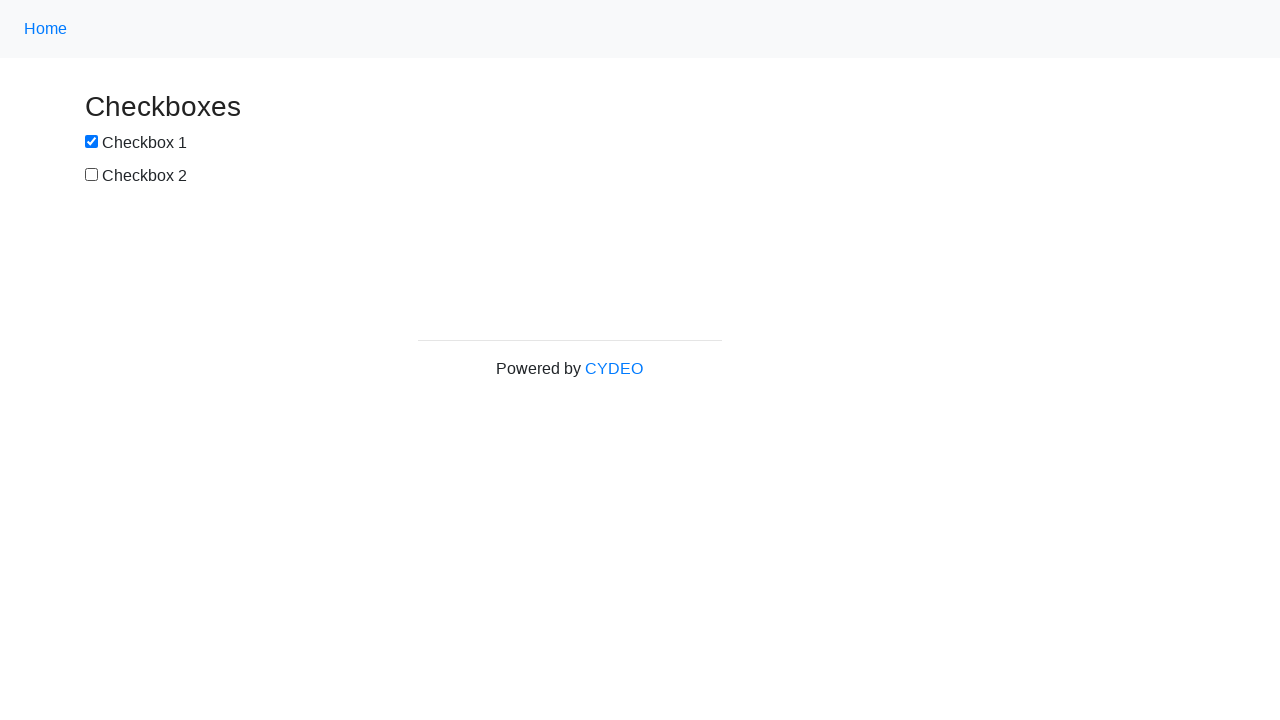

Verified that second checkbox is unchecked
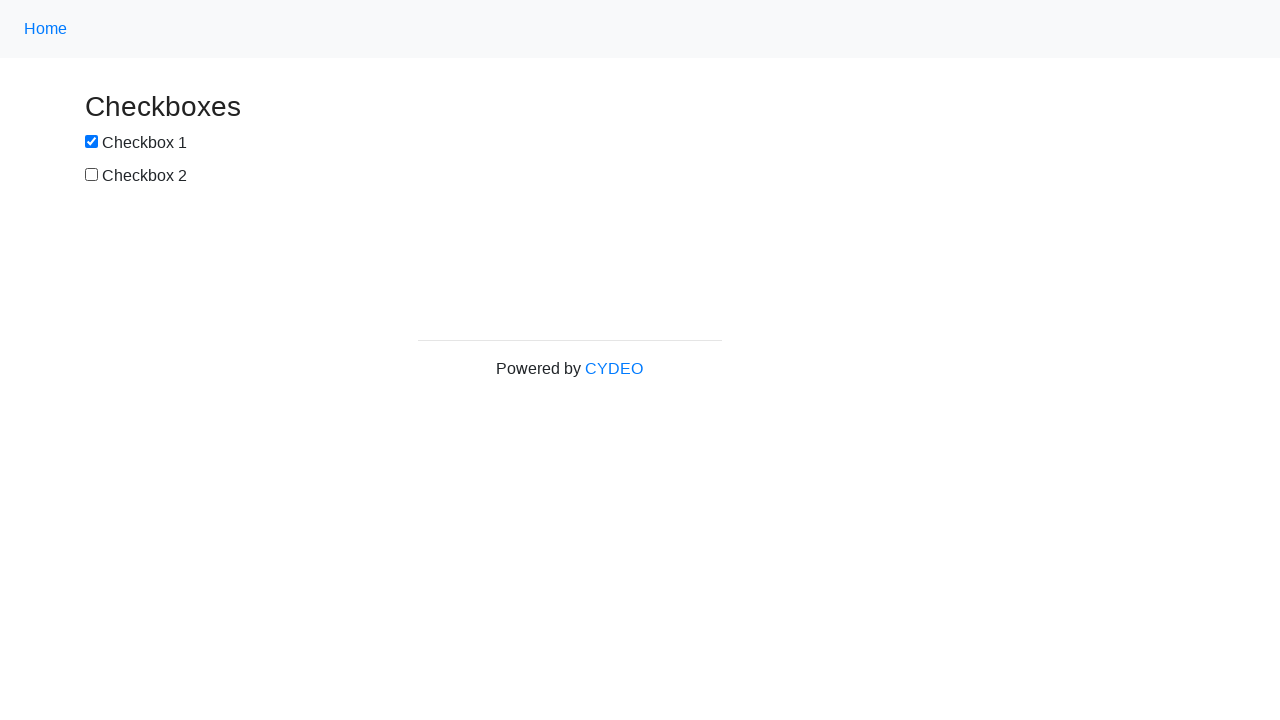

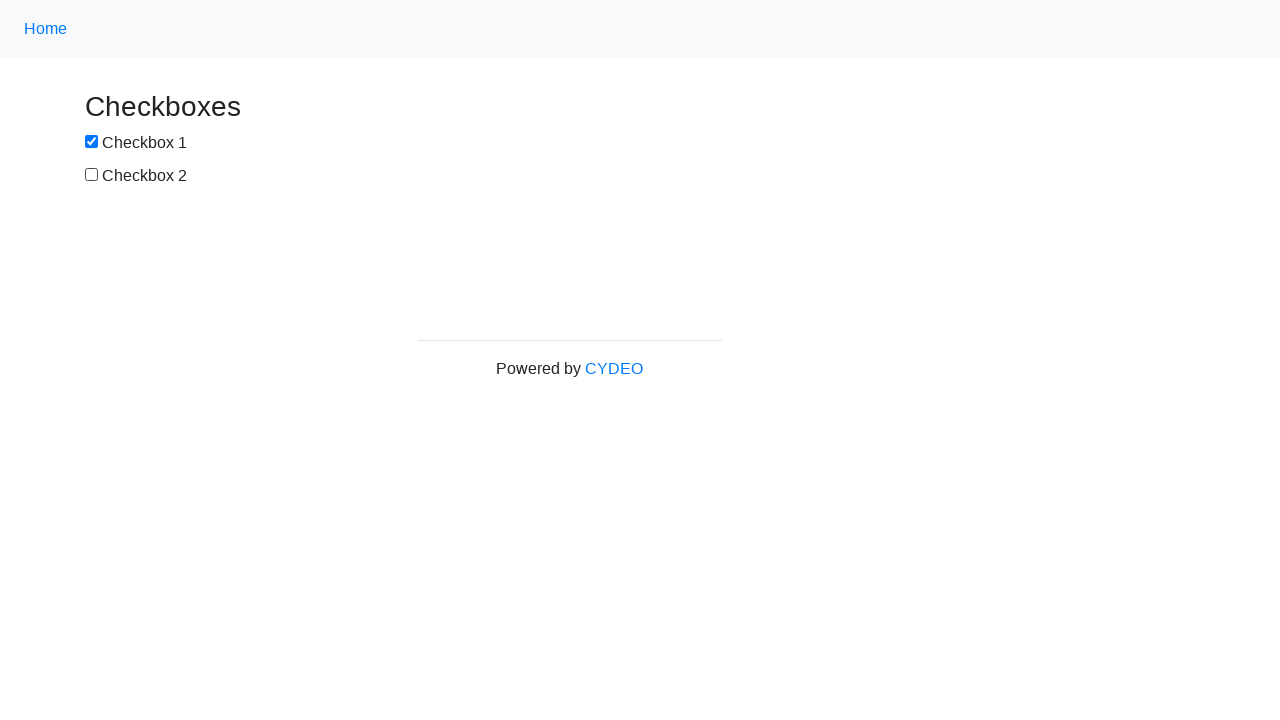